Tests selection behavior of radio button and checkbox elements by clicking them and verifying their selected states

Starting URL: https://automationfc.github.io/basic-form/index.html

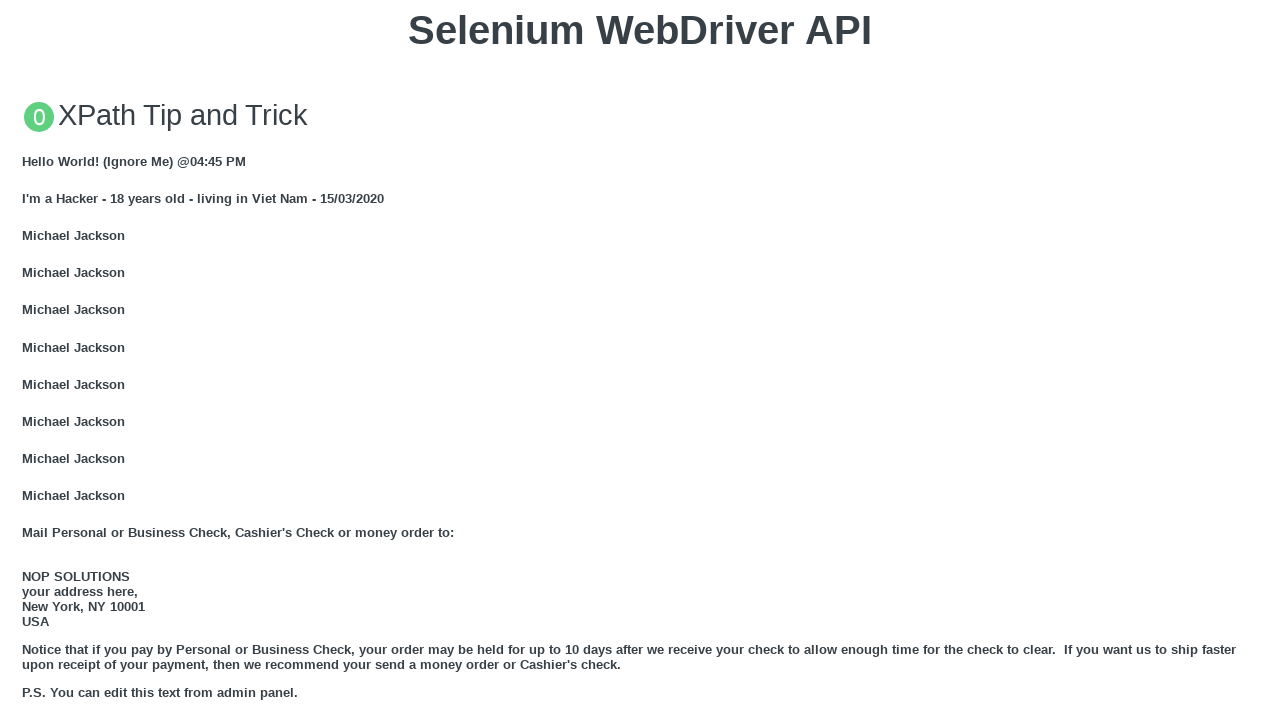

Clicked age radio button (under_18) at (28, 360) on #under_18
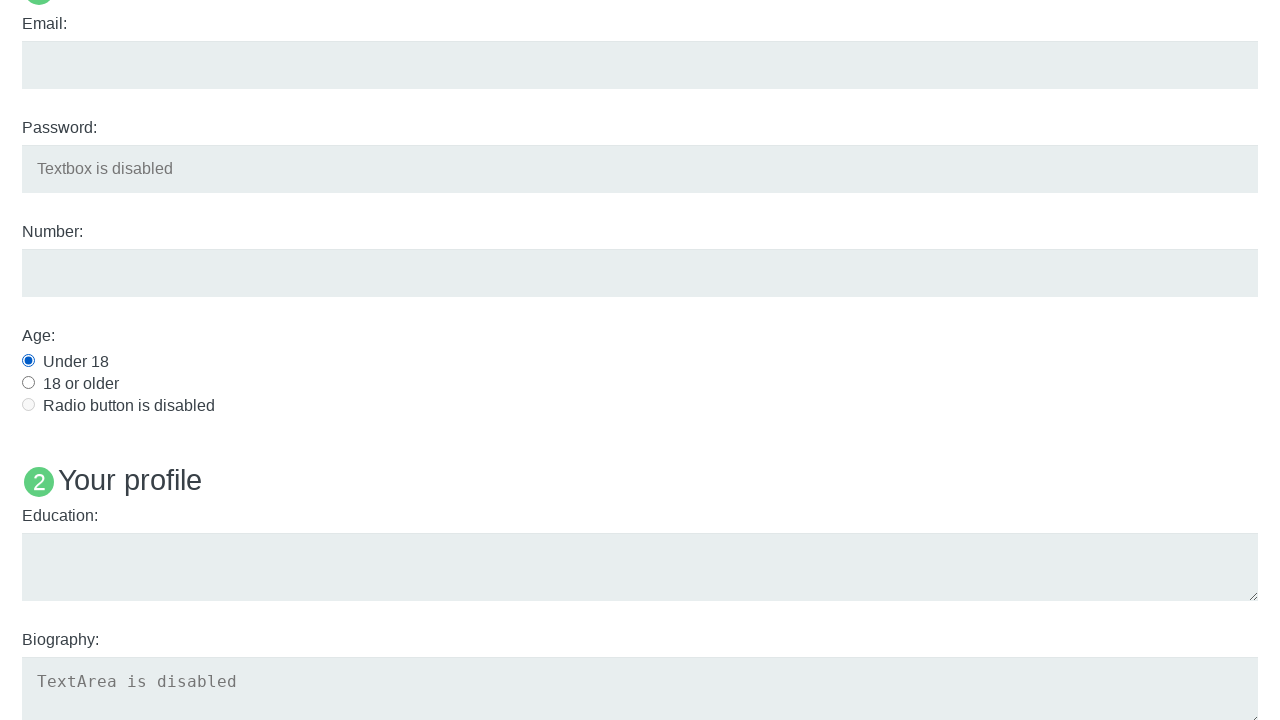

Clicked development checkbox to select it at (28, 361) on #development
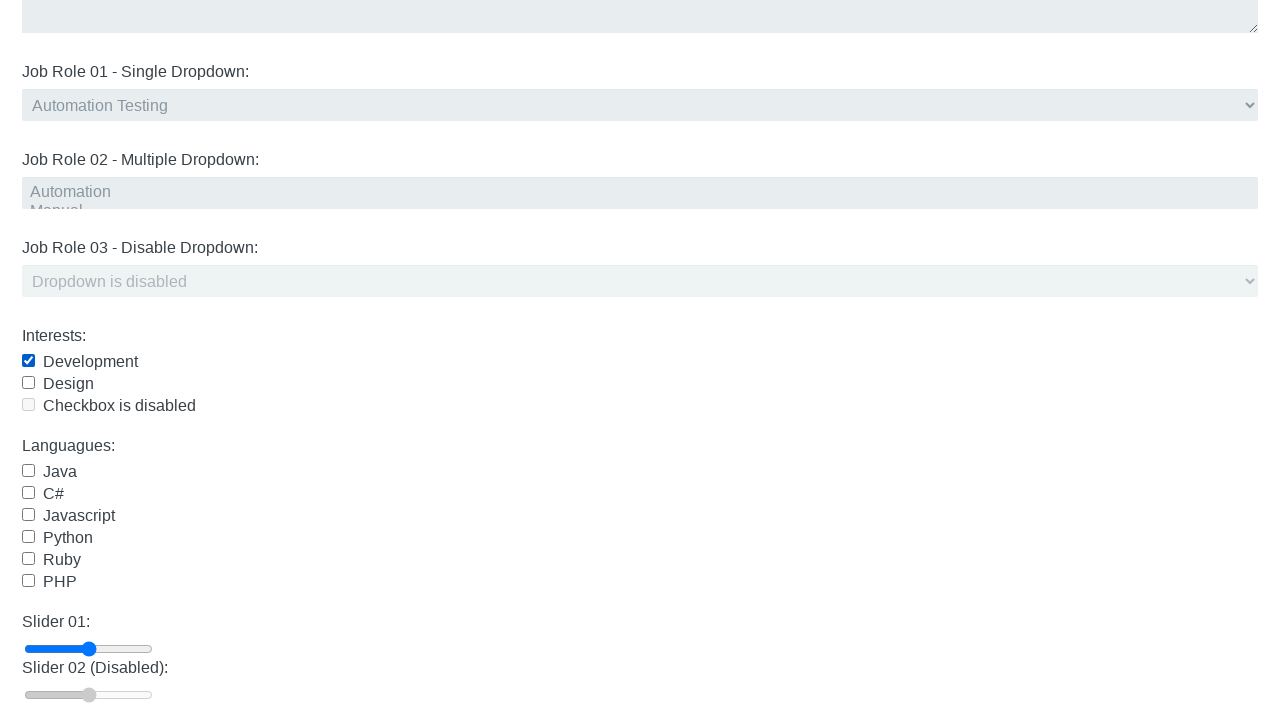

Verified age radio button is selected
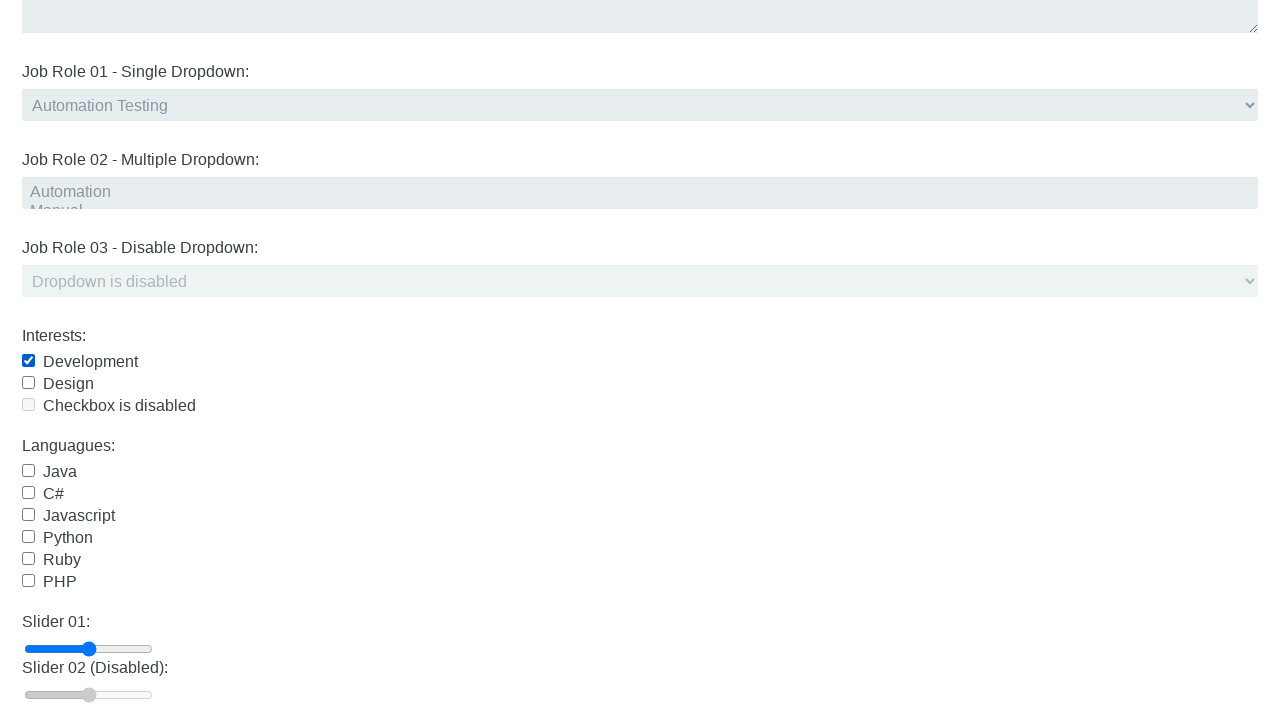

Clicked development checkbox again to deselect it at (28, 361) on #development
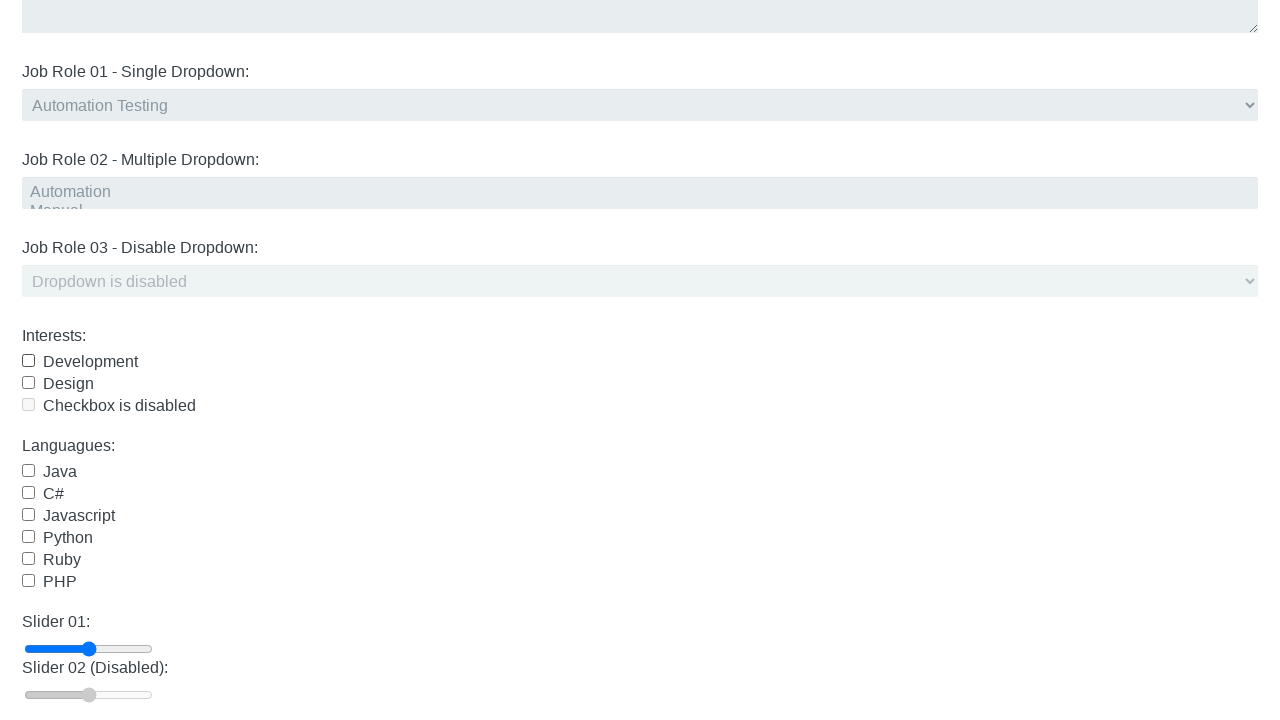

Verified development checkbox is now unselected
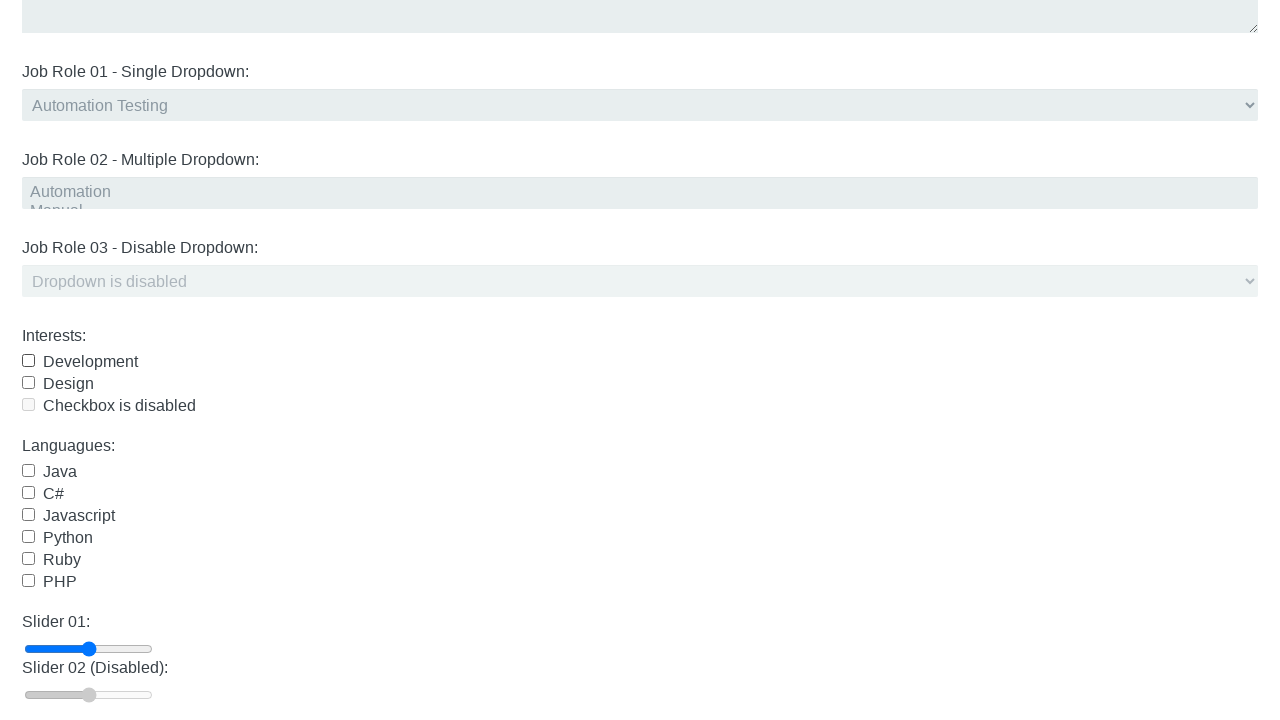

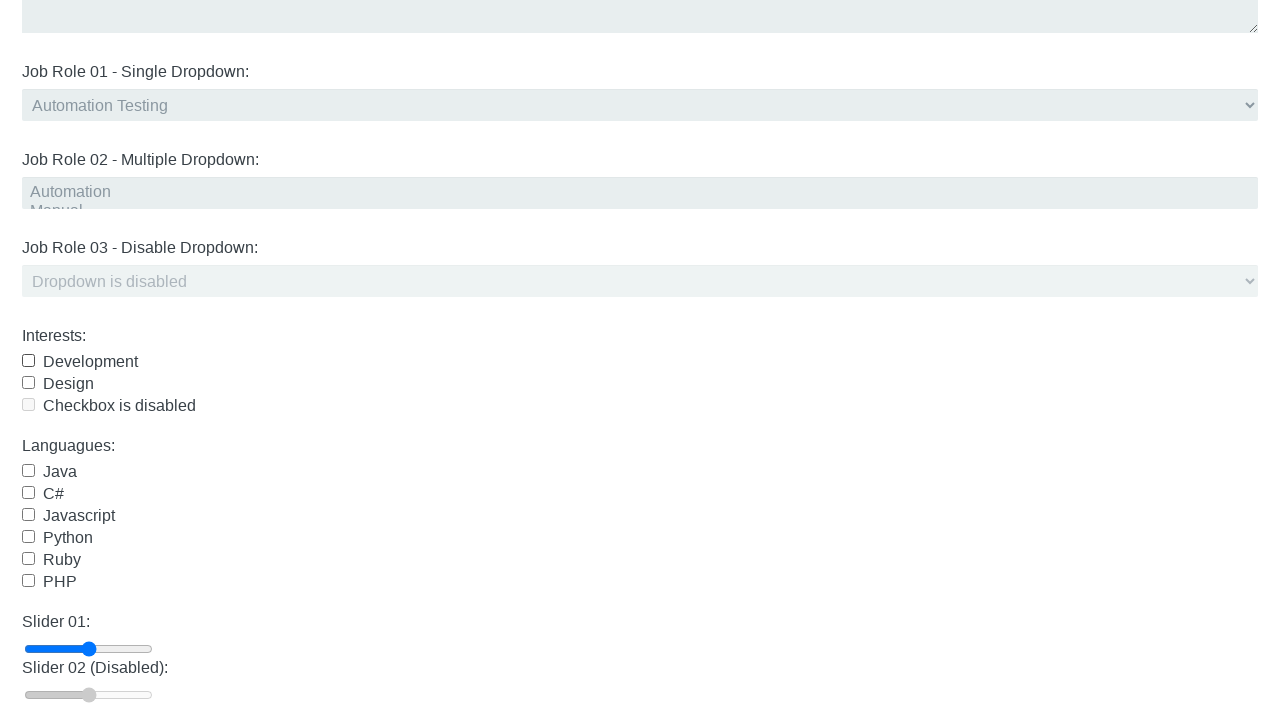